Tests the enable/disable functionality of form elements on a flight booking practice page by clicking the round trip radio button and verifying that the return date field becomes enabled.

Starting URL: https://rahulshettyacademy.com/dropdownsPractise/

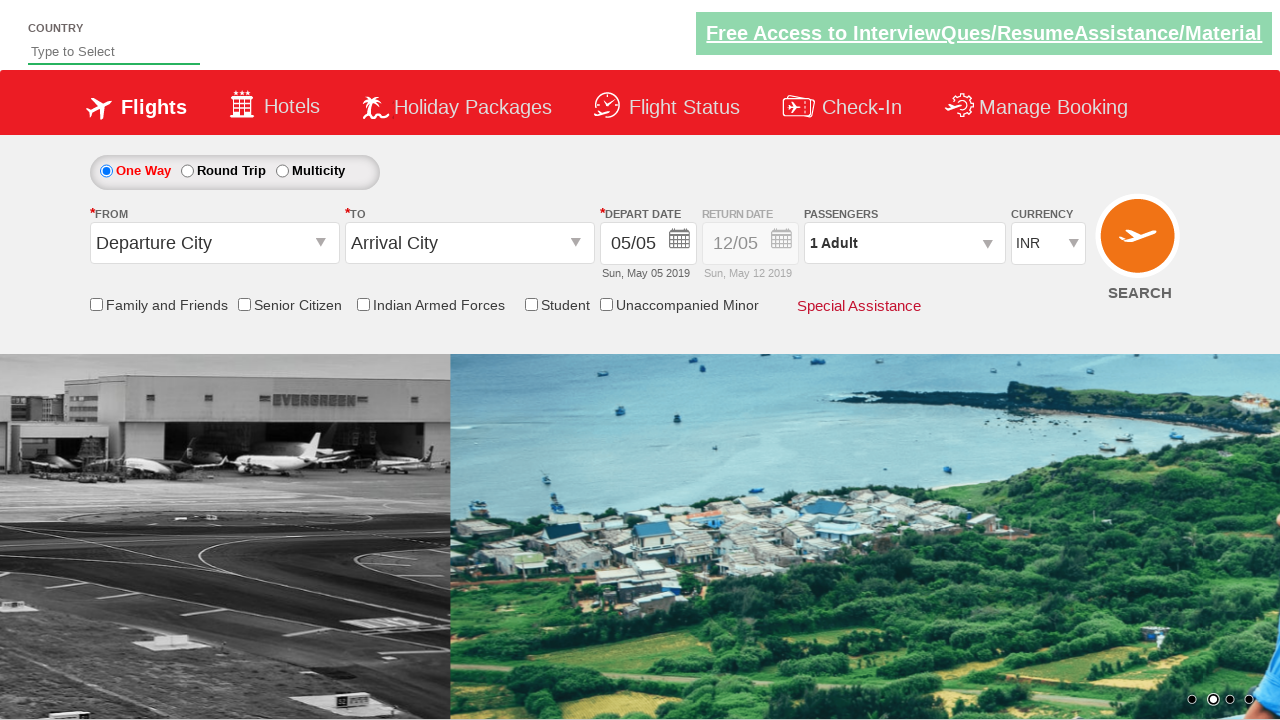

Checked initial state of return date field
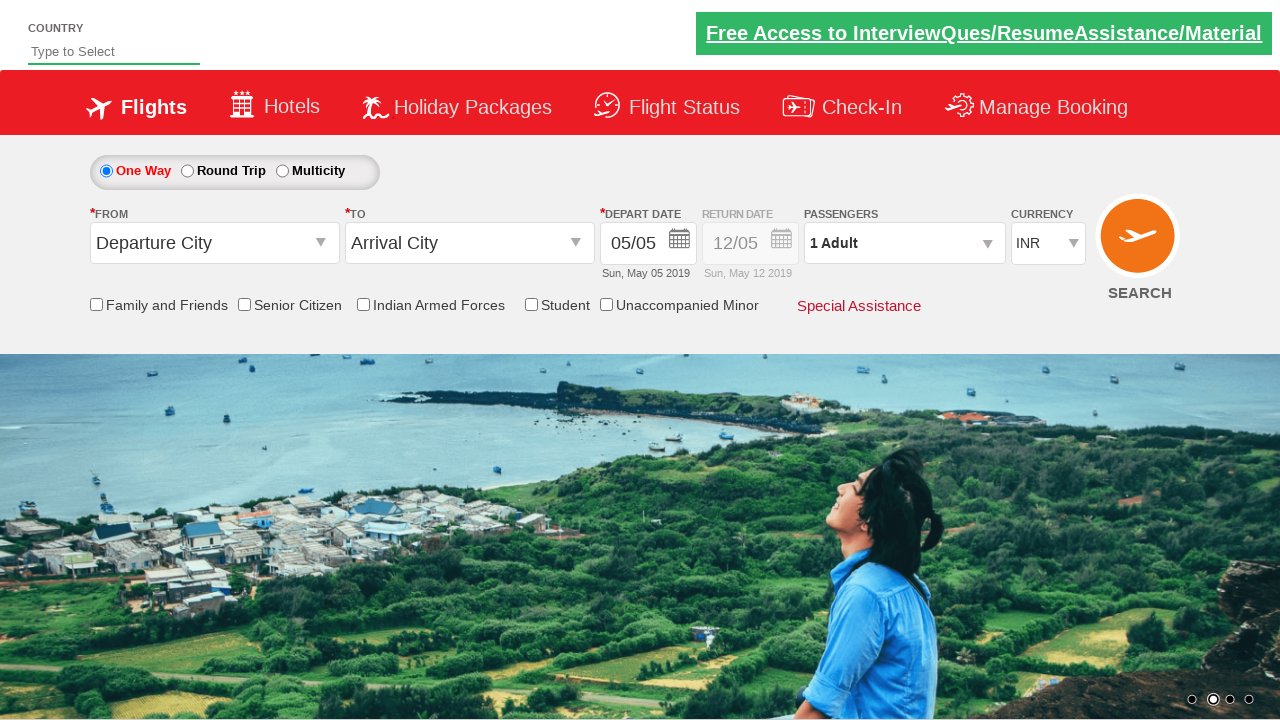

Clicked Round Trip radio button to enable return date field at (187, 171) on #ctl00_mainContent_rbtnl_Trip_1
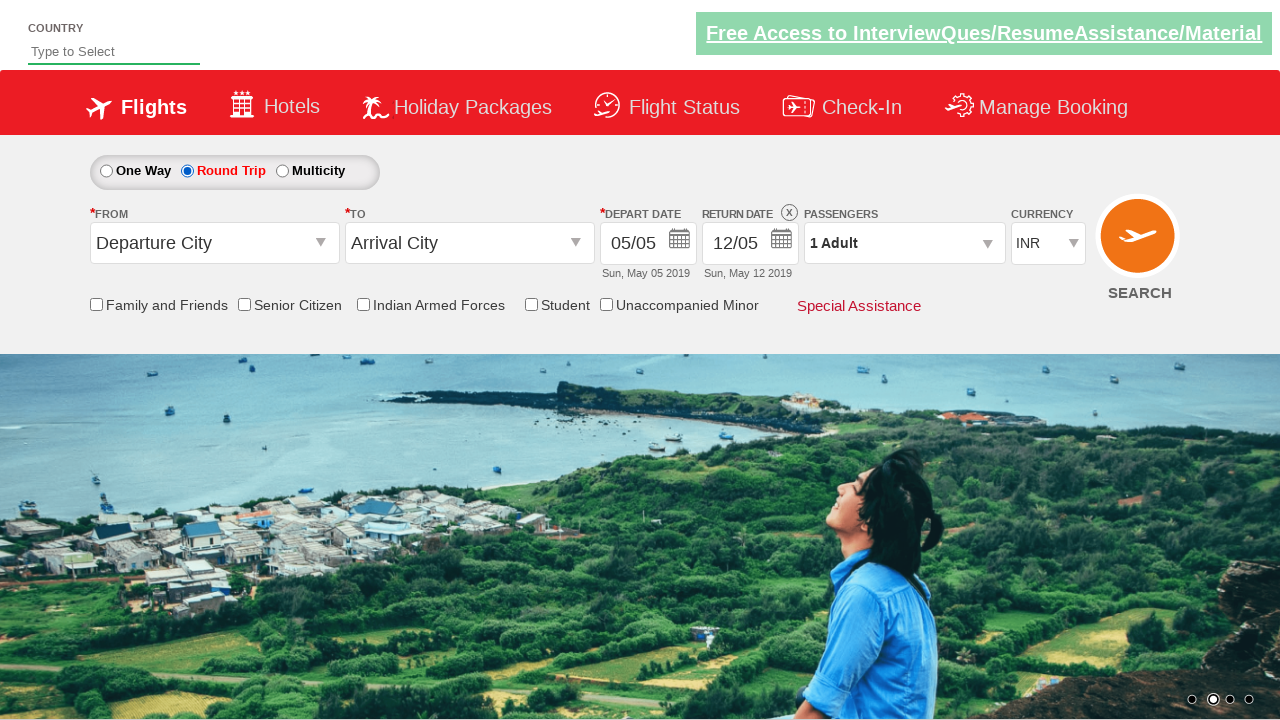

Waited 500ms for UI to update after selecting Round Trip
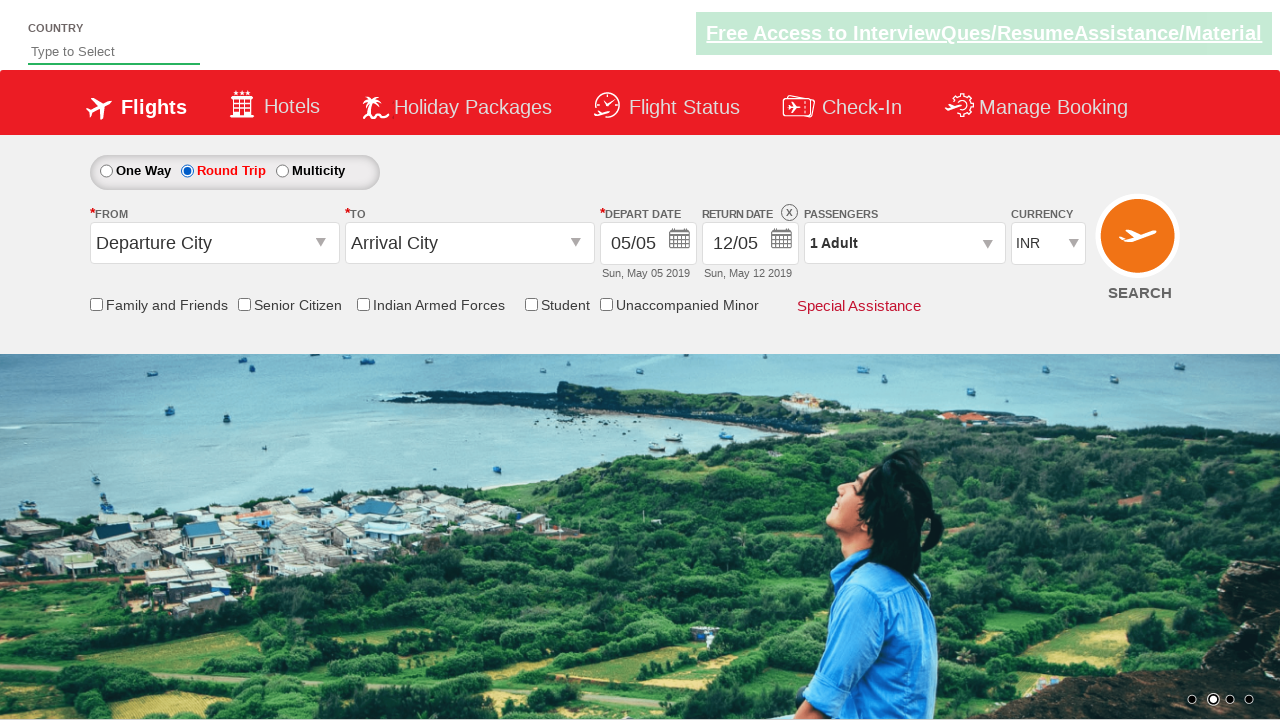

Retrieved style attribute of return date container (Div1)
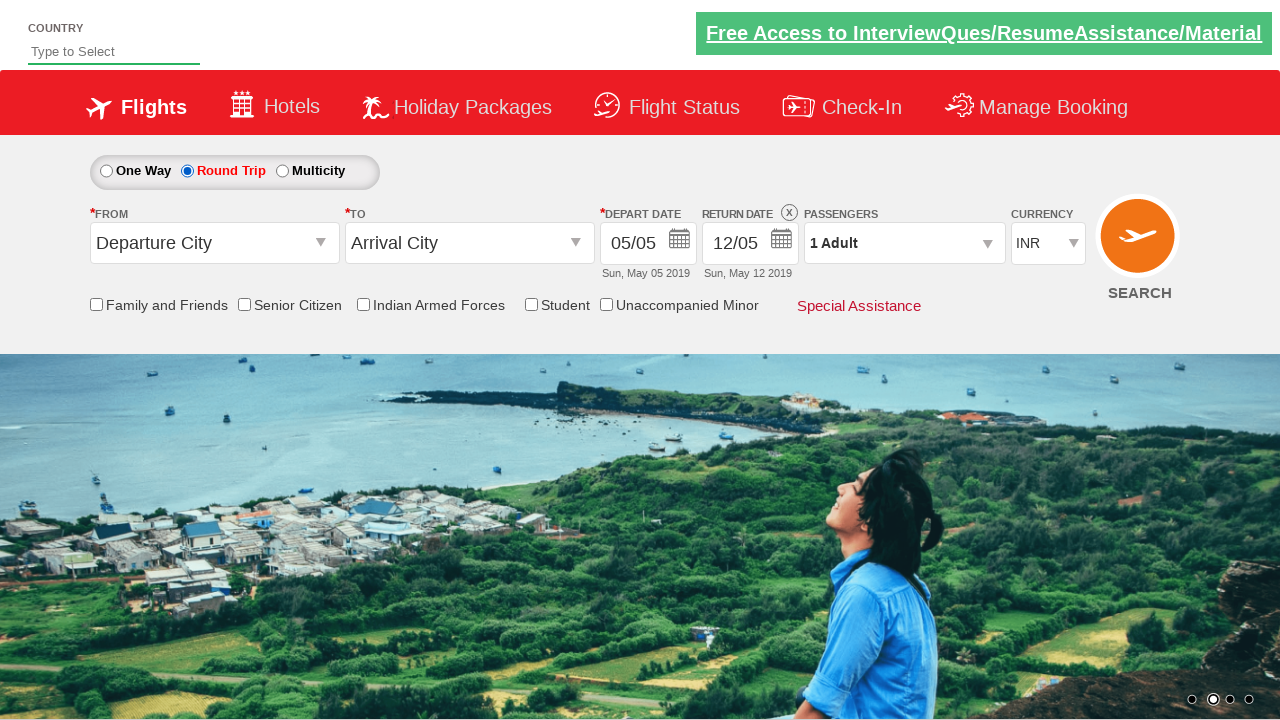

Verified return date field is enabled - no opacity restriction found
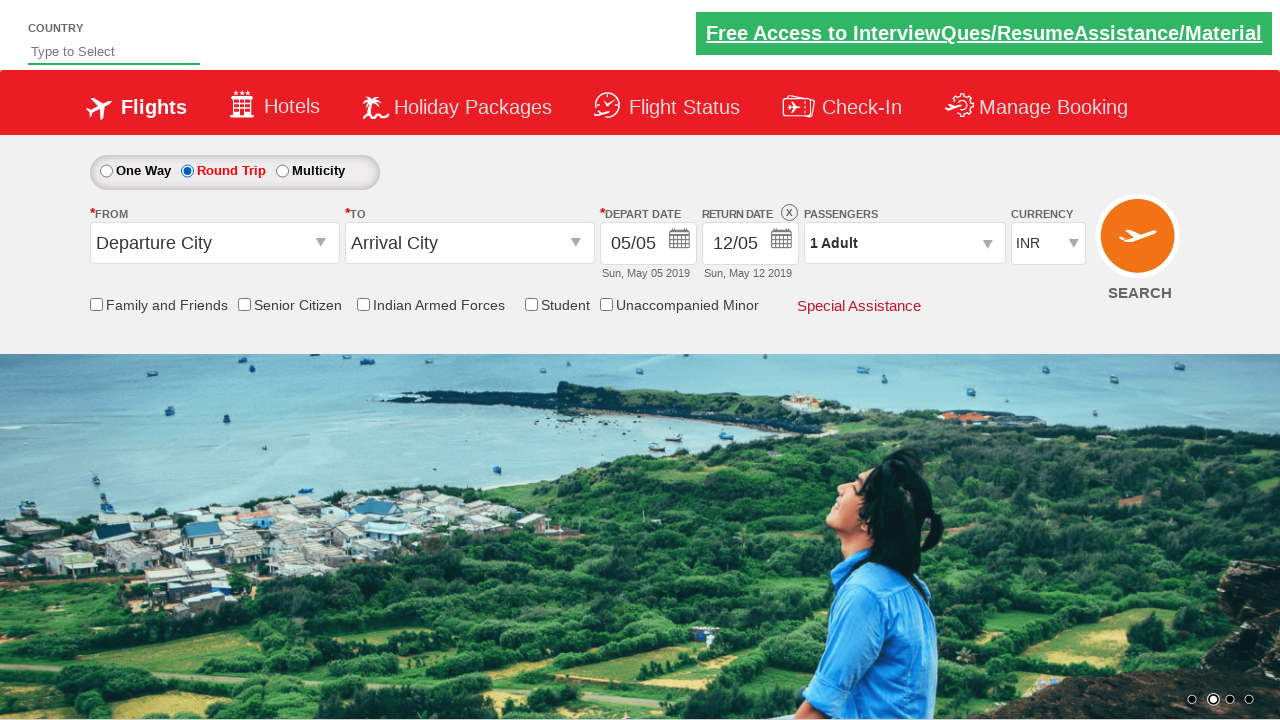

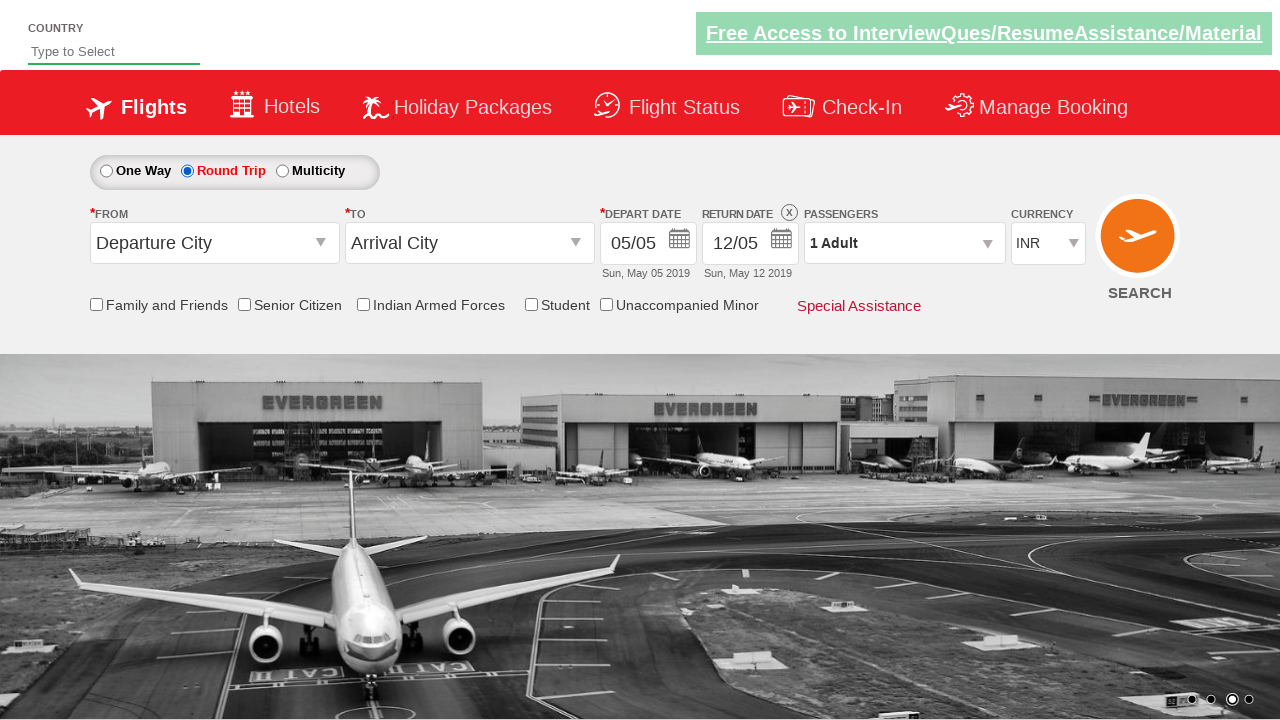